Tests a loading images page by waiting for images to fully load and verifying specific image elements are present on the page.

Starting URL: https://bonigarcia.dev/selenium-webdriver-java/loading-images.html

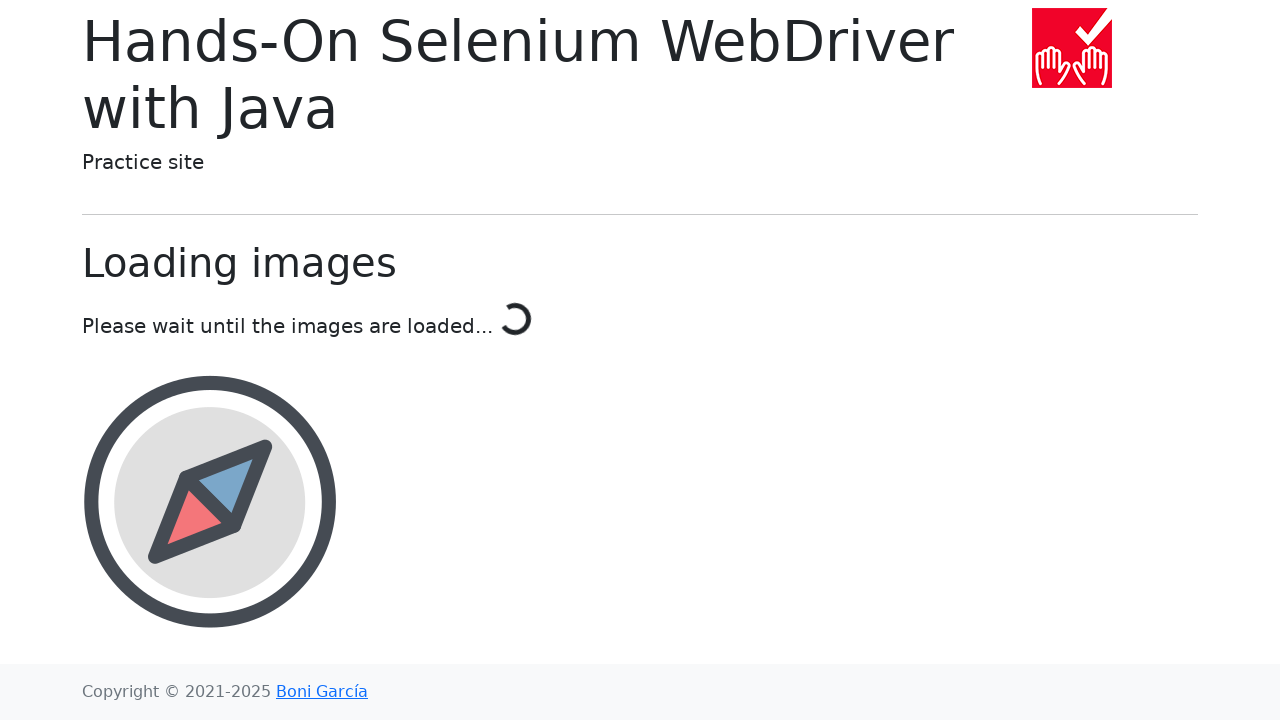

Waited for landscape image to load in image container
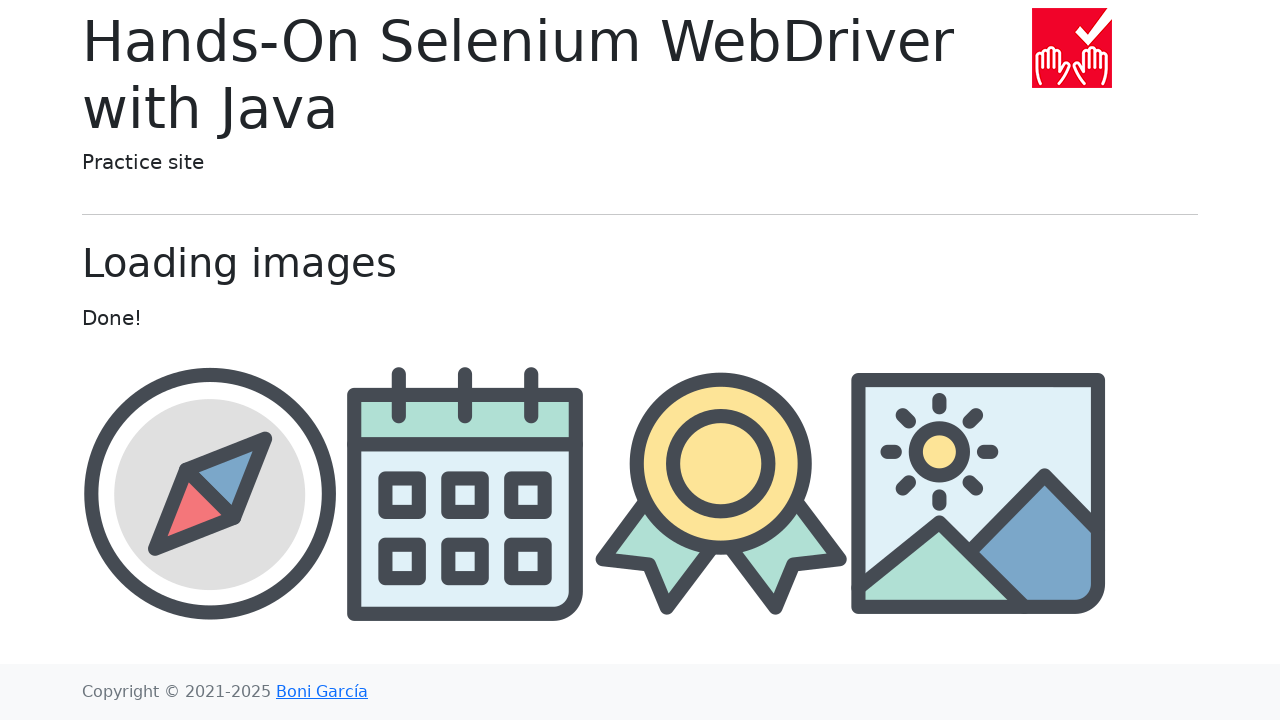

Waited for award image to load and verified it is present
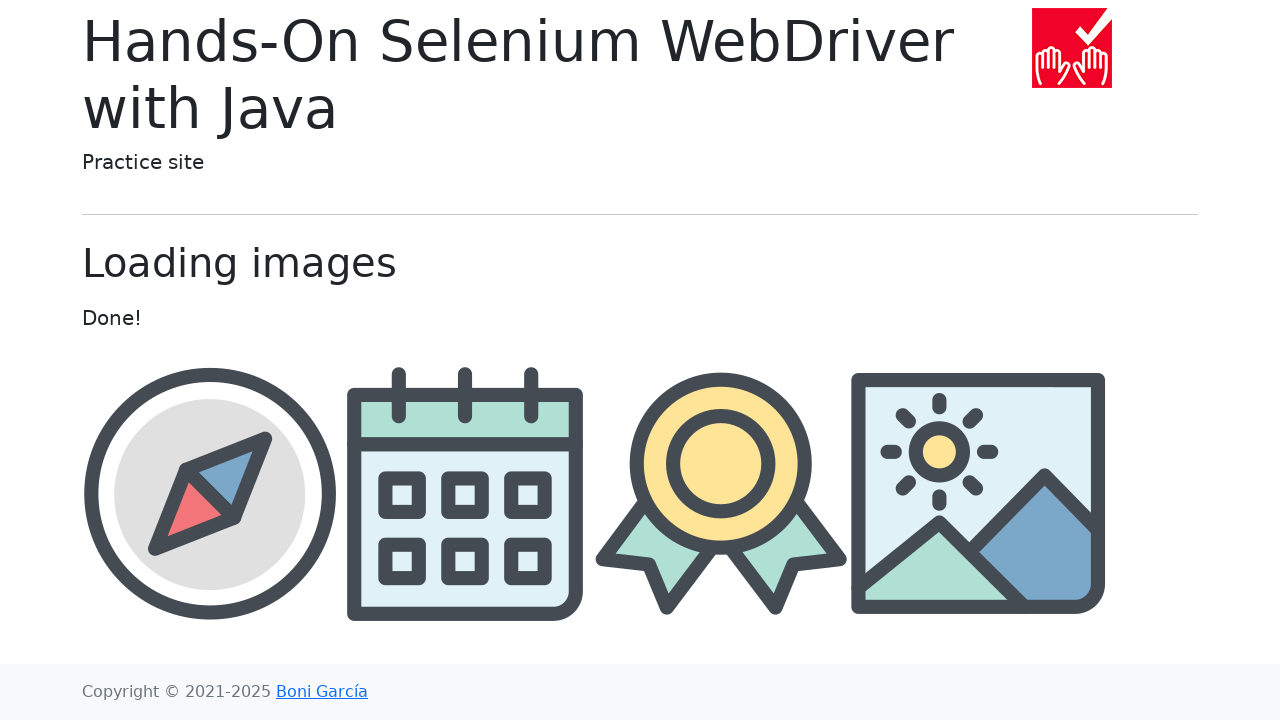

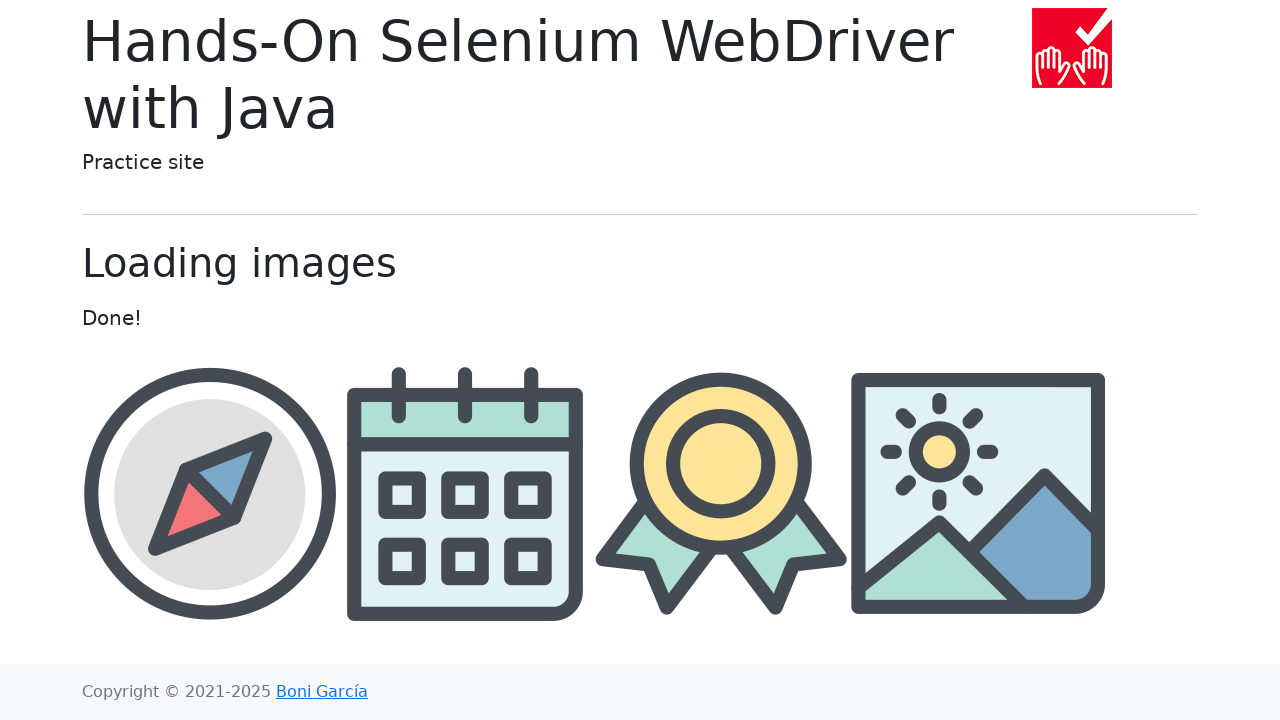